Tests that a draw increments the Draw score counter and shows DRAW message

Starting URL: https://sethclydesdale.github.io/tic-tac-toe/

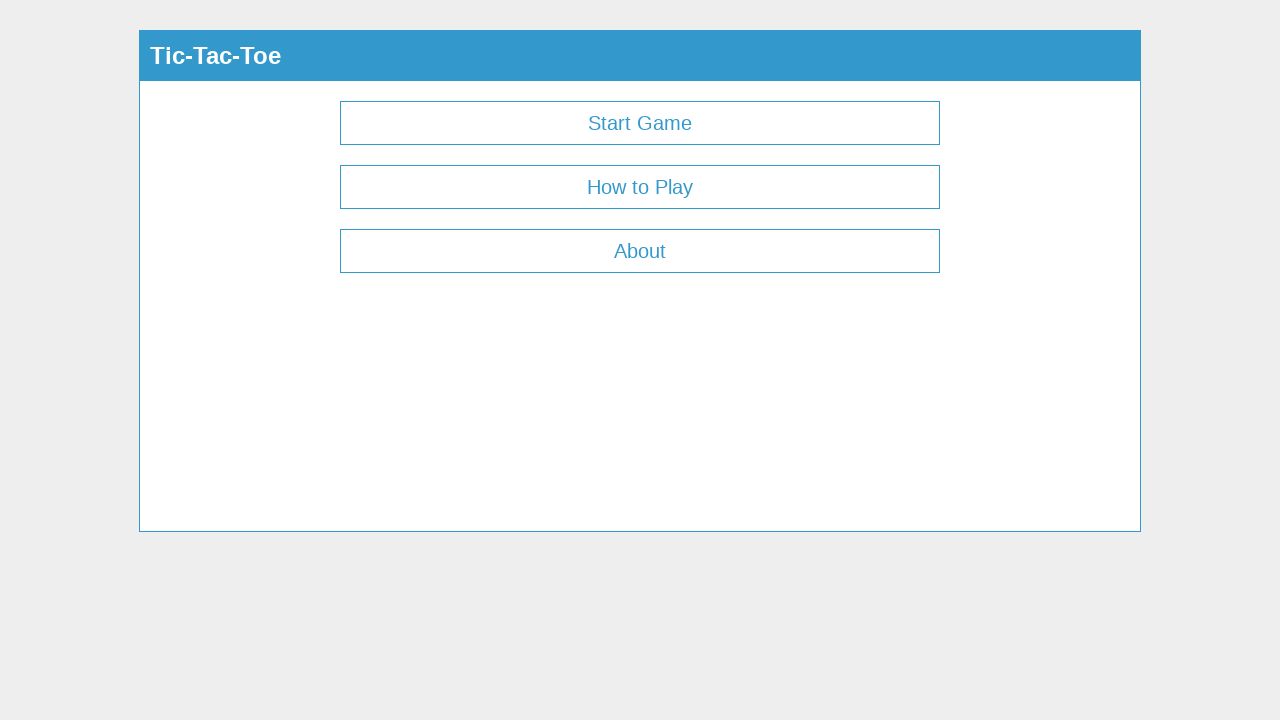

Clicked start game button at (640, 123) on #start-game
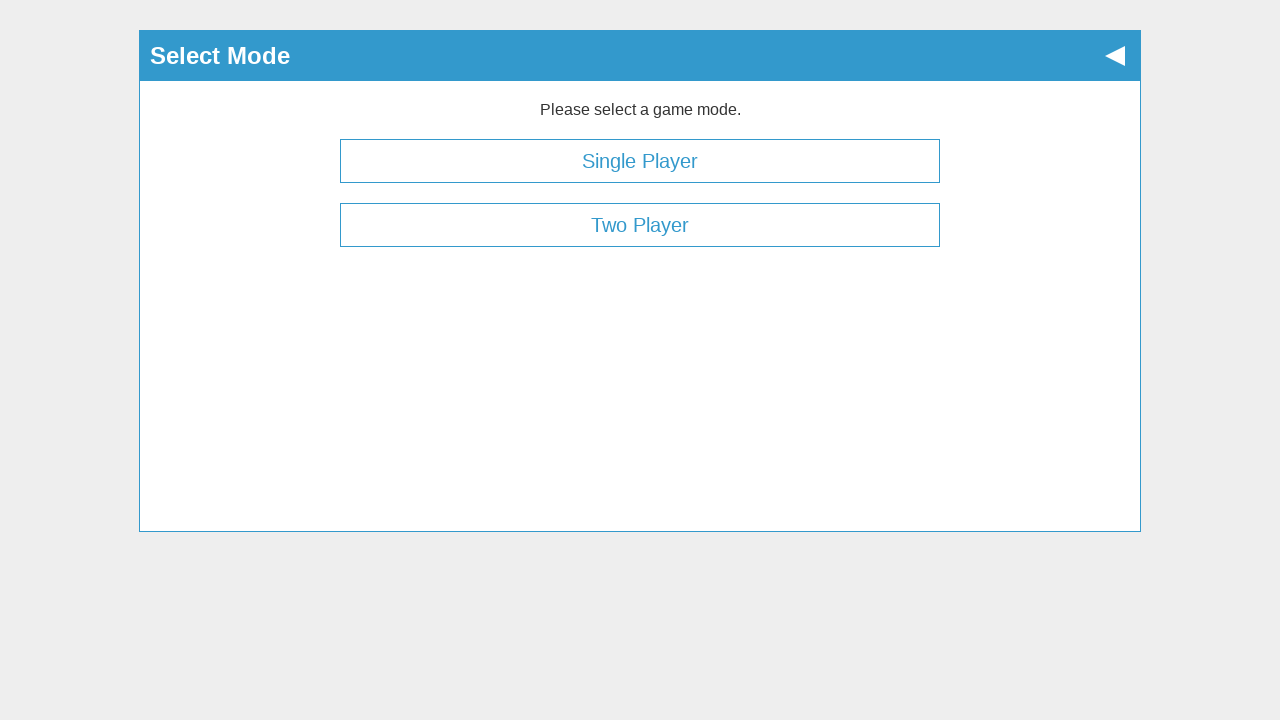

Selected game mode (third button) at (640, 225) on xpath=/html/body/div[2]/button[3]
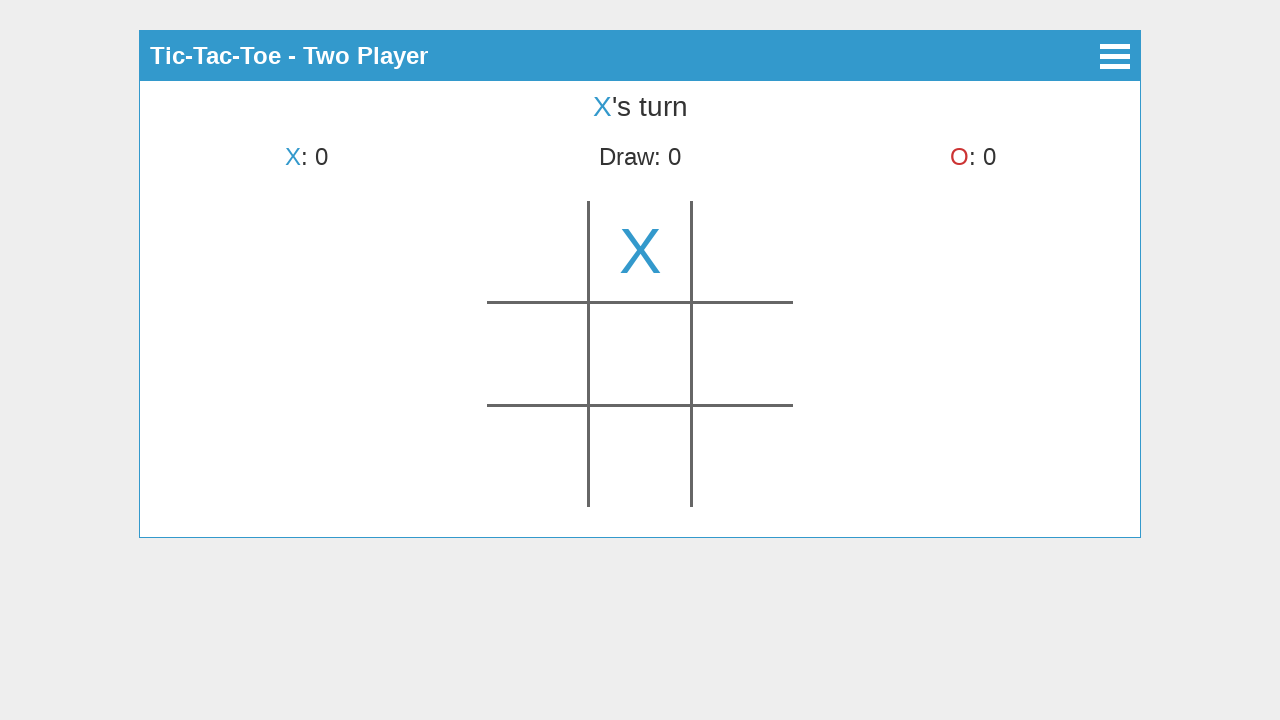

Clicked square s8 (X move) at (538, 251) on #s8
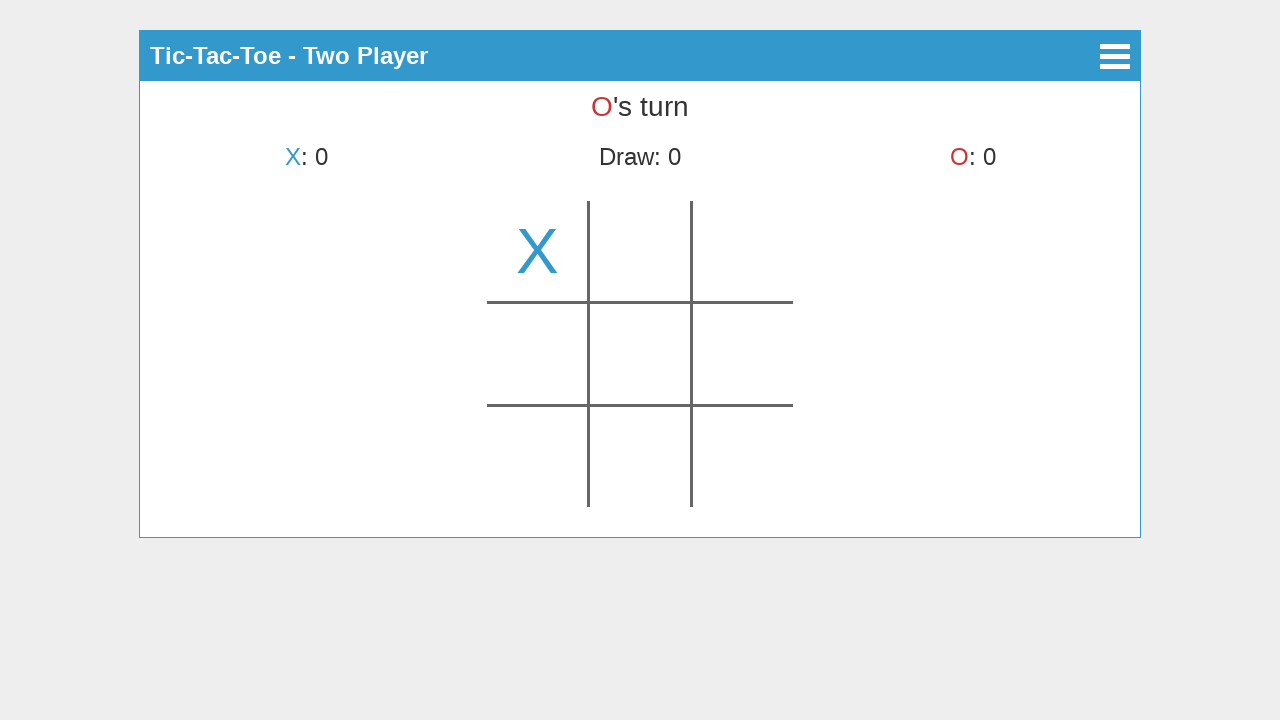

Clicked square s7 (O move) at (642, 251) on #s7
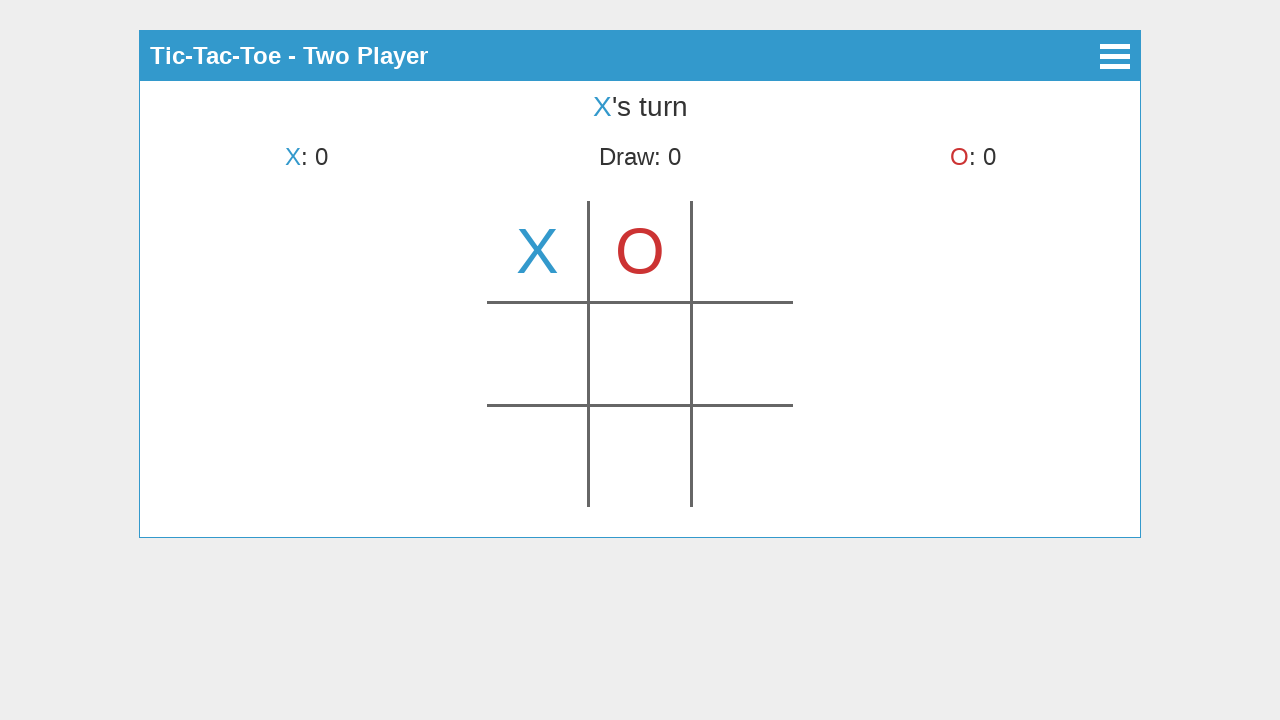

Clicked square s6 (X move) at (743, 251) on #s6
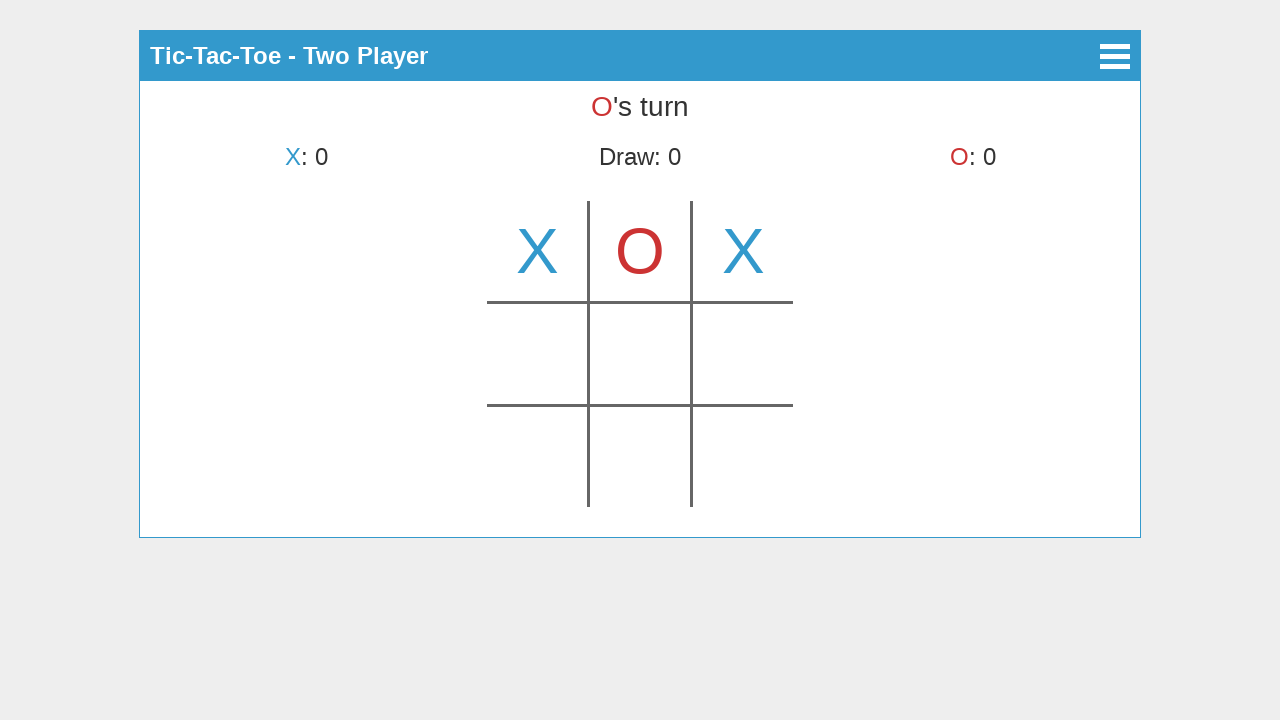

Clicked square s2 (O move) at (538, 457) on #s2
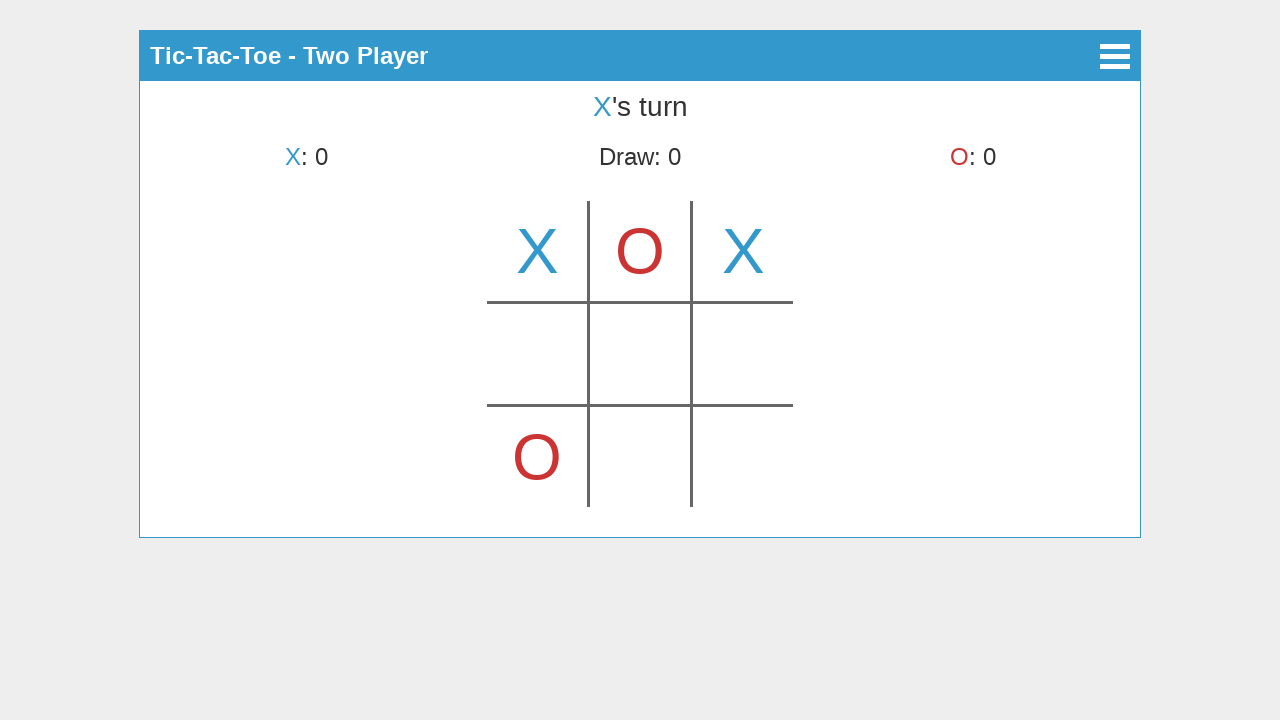

Clicked square s5 (X move) at (538, 354) on #s5
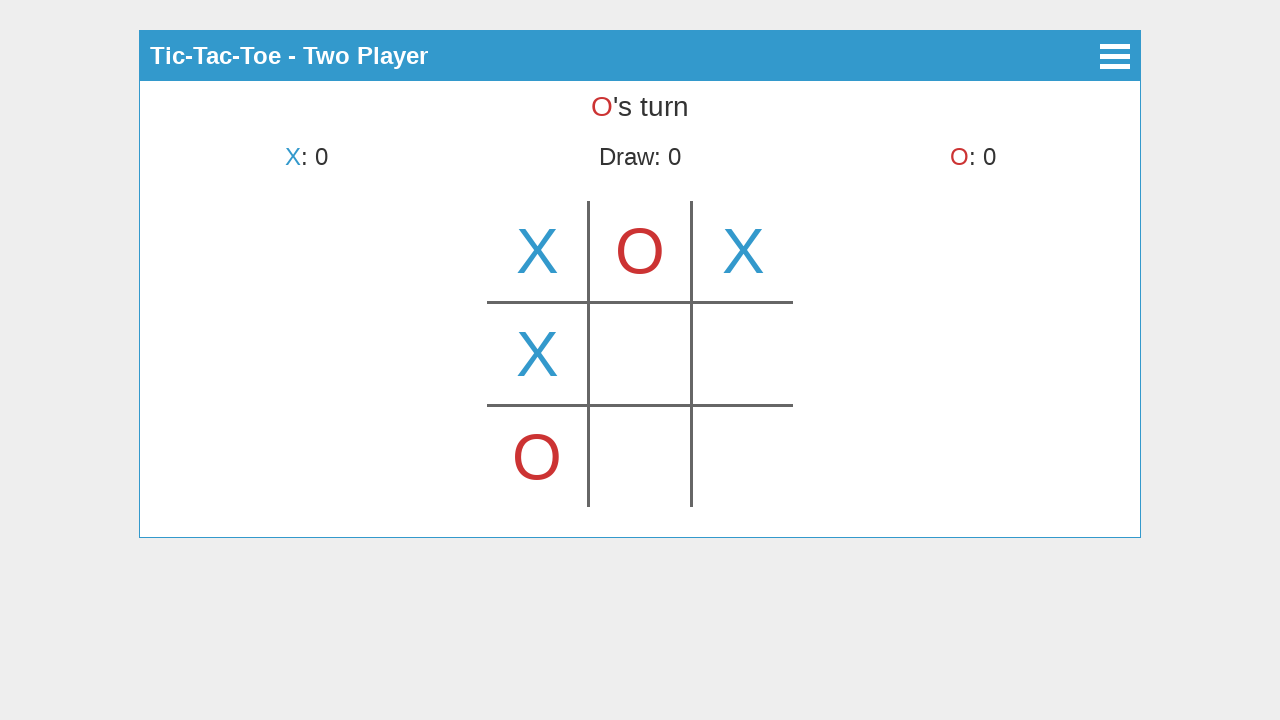

Clicked square s3 (O move) at (743, 354) on #s3
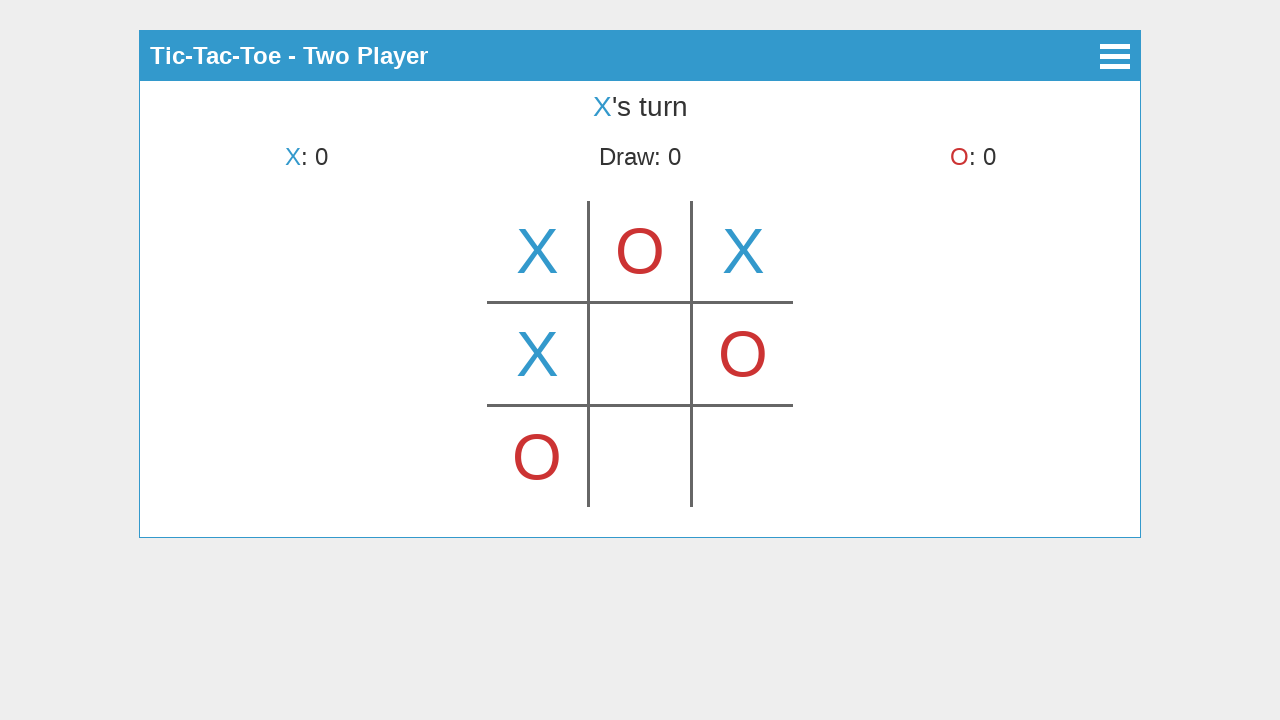

Clicked square s4 (X move) at (642, 354) on #s4
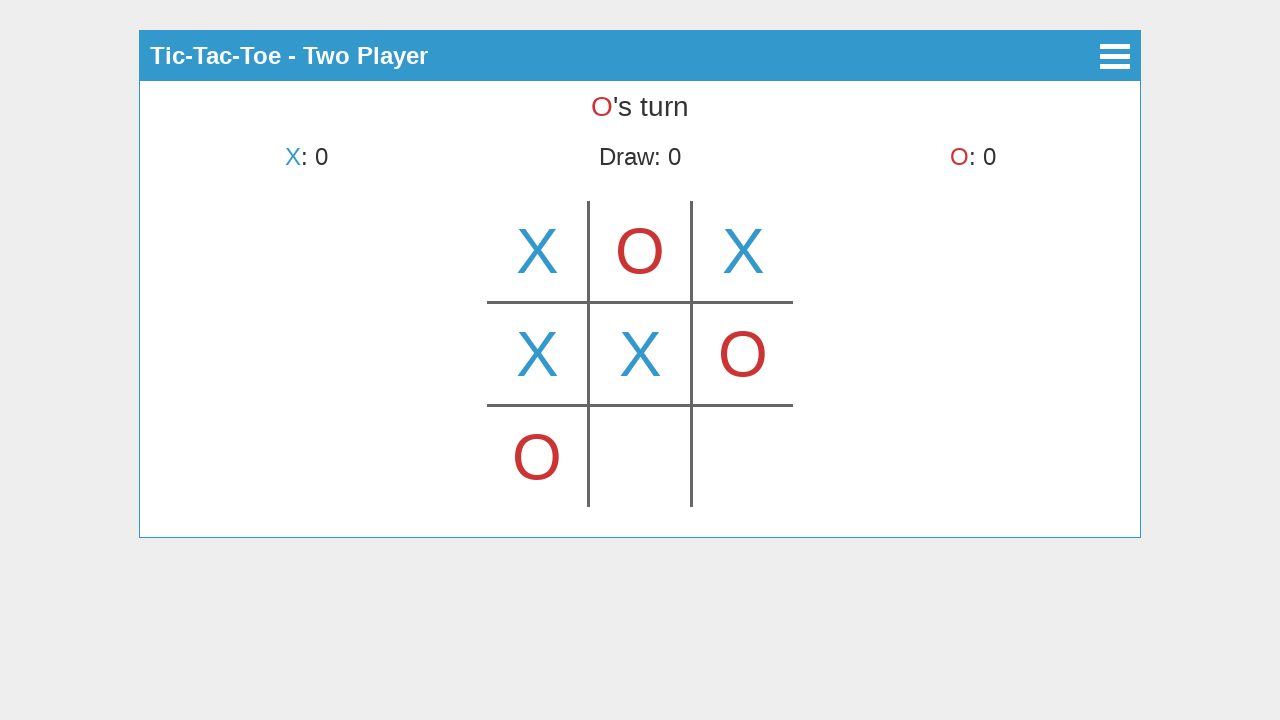

Clicked square s0 (O move) at (743, 457) on #s0
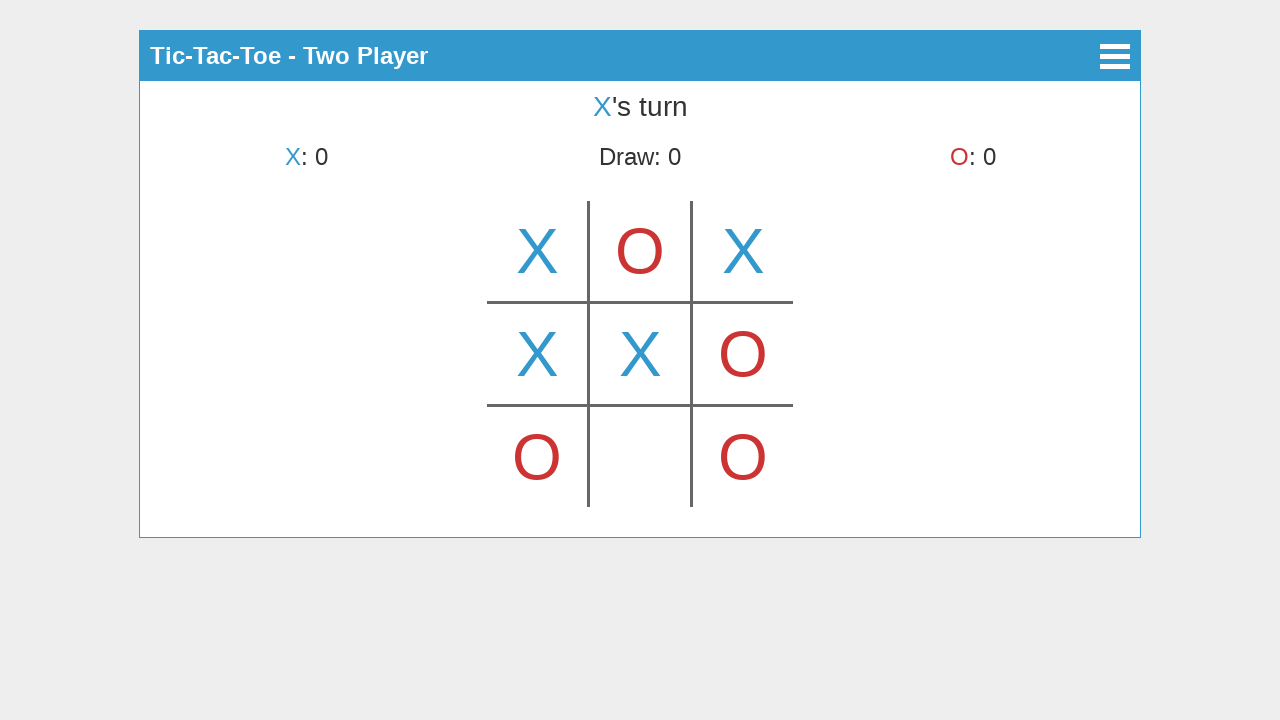

Clicked square s1 (X move - completing draw) at (642, 457) on #s1
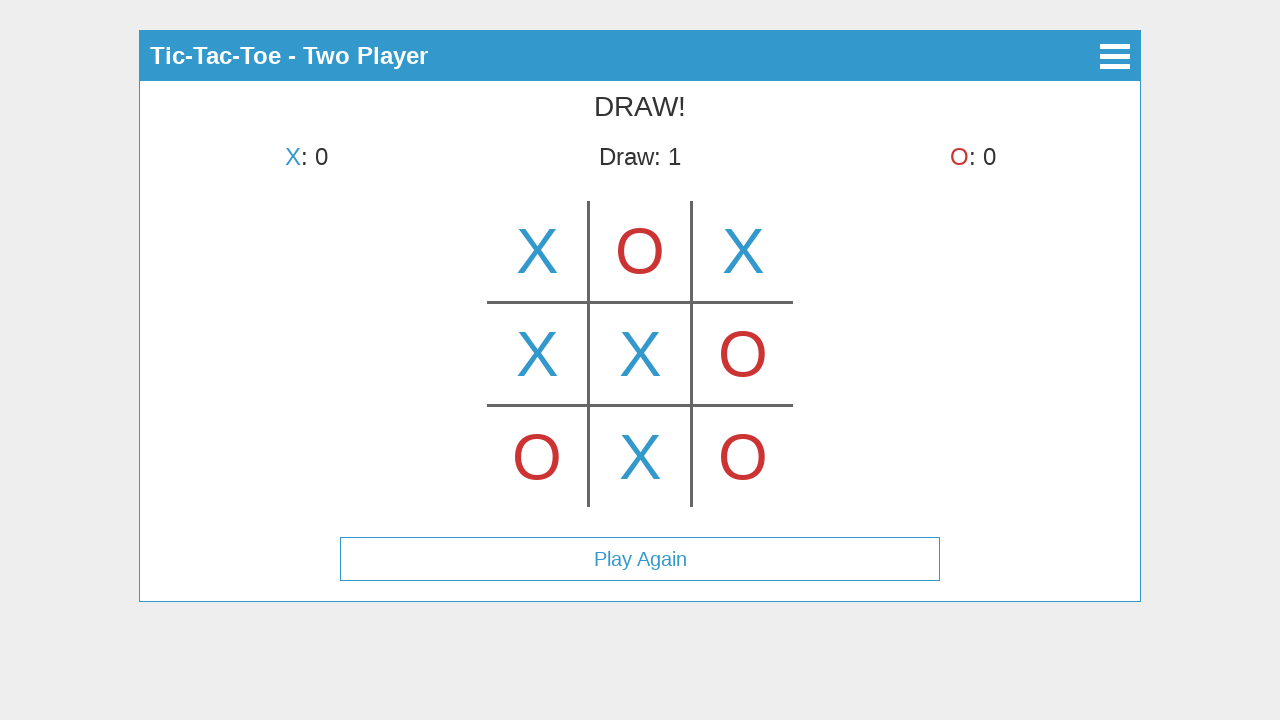

Verified game-turn displays 'DRAW!'
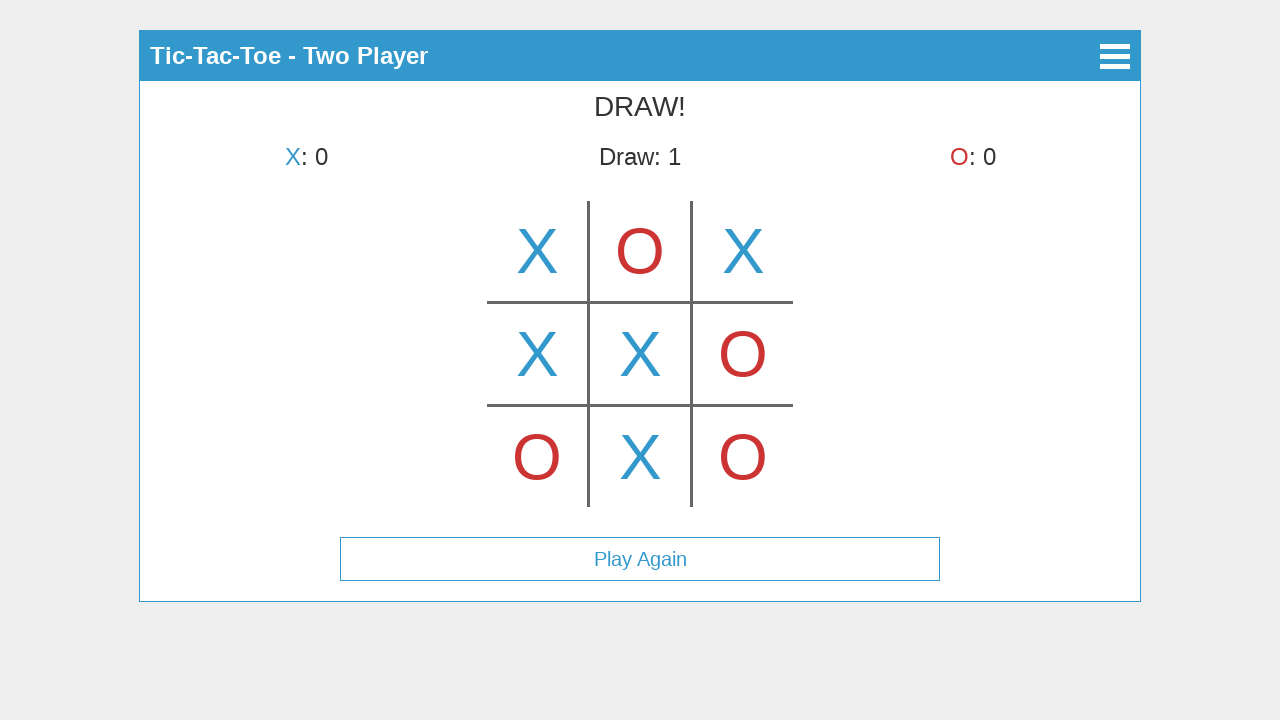

Verified draw score incremented to 1
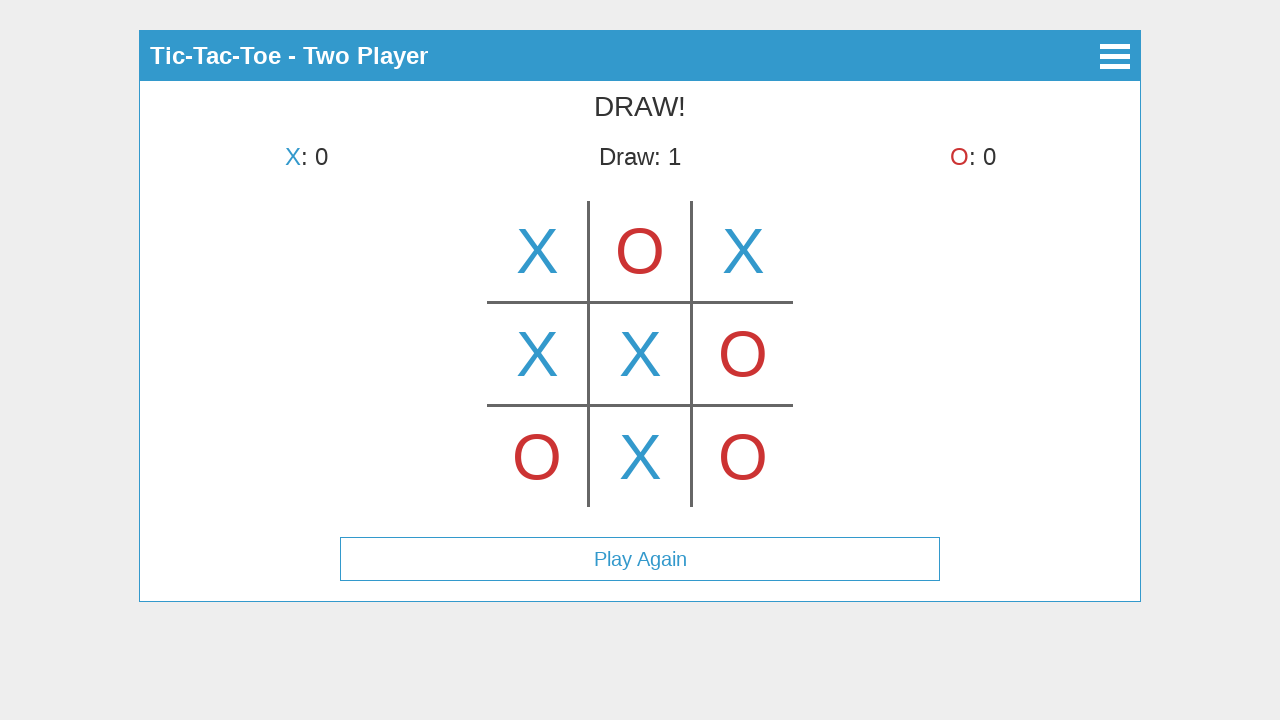

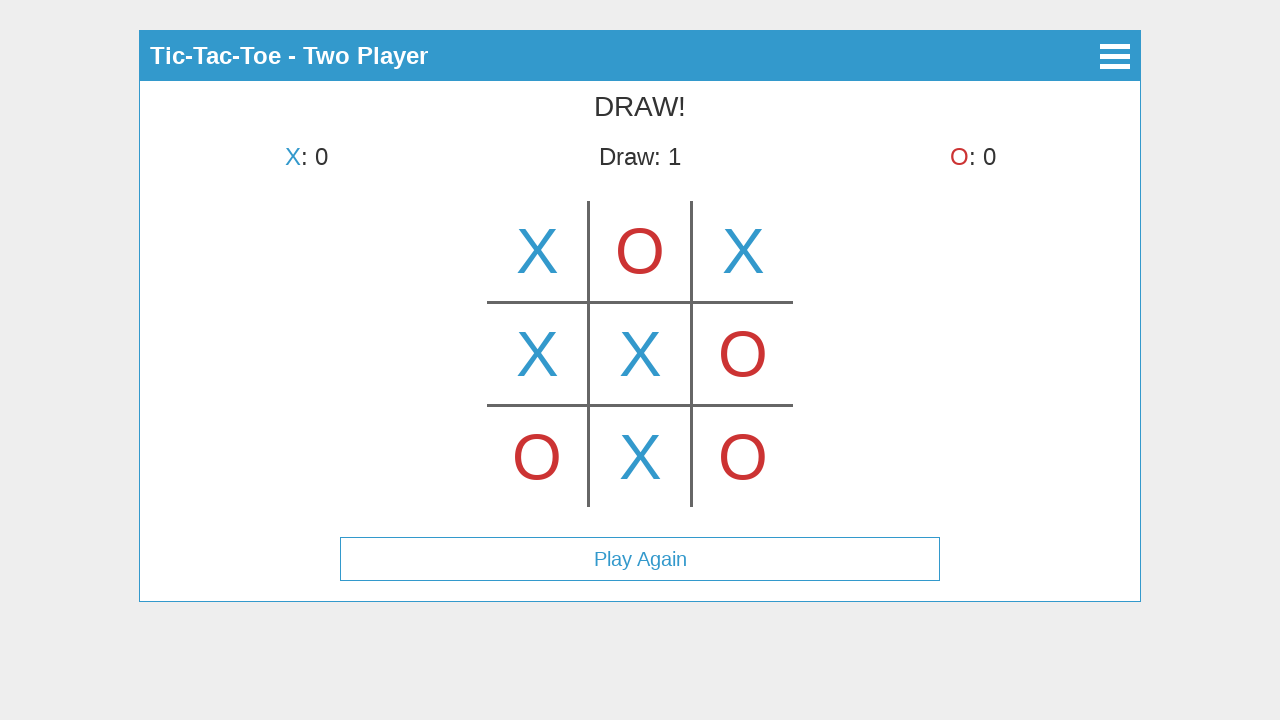